Tests the login error message by attempting to sign in with invalid credentials and verifying the error message appears

Starting URL: https://courses.ultimateqa.com/

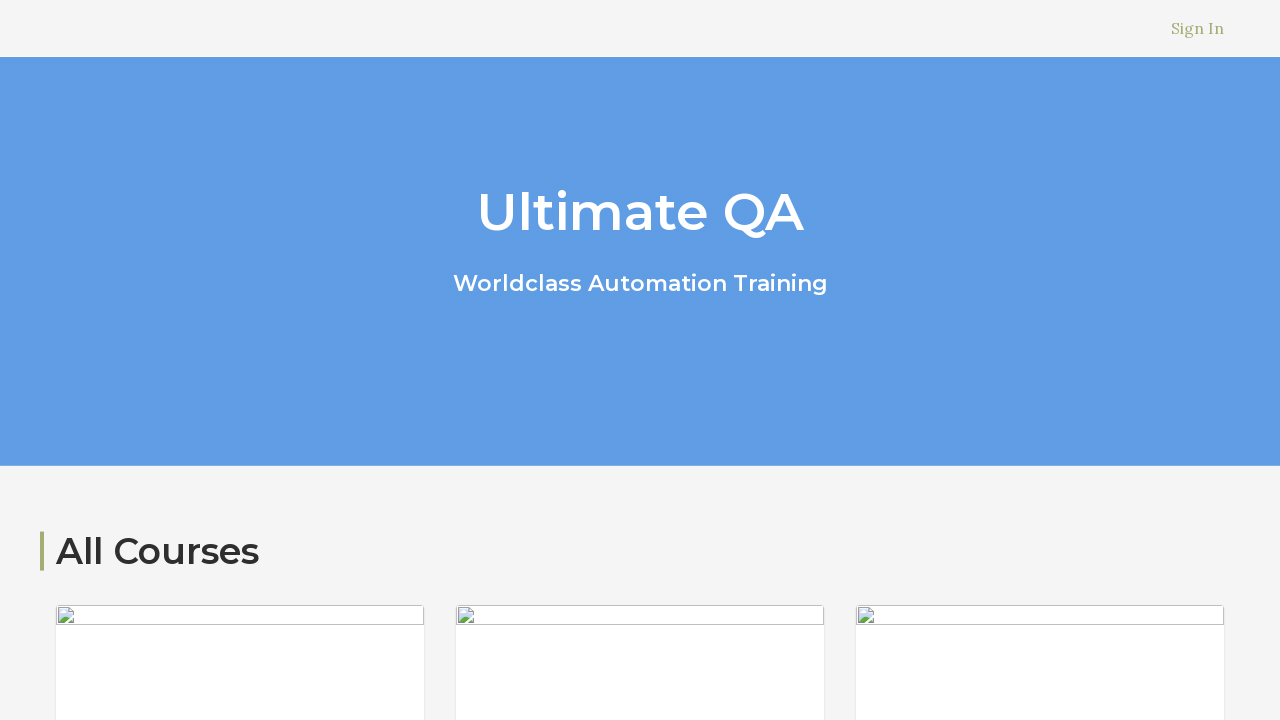

Clicked on the 'Sign In' link at (1198, 28) on xpath=//a[contains(text(),'Sign In')]
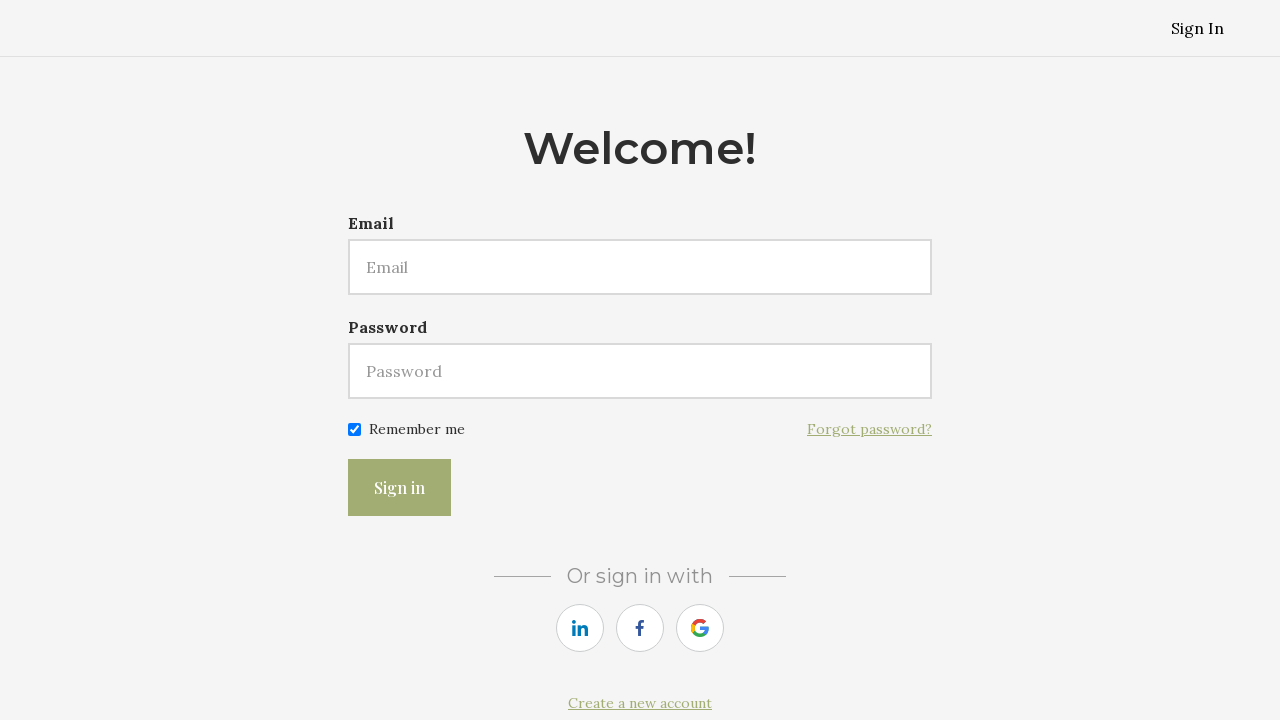

Entered invalid email 'testuser456@example.com' in email field on #user\[email\]
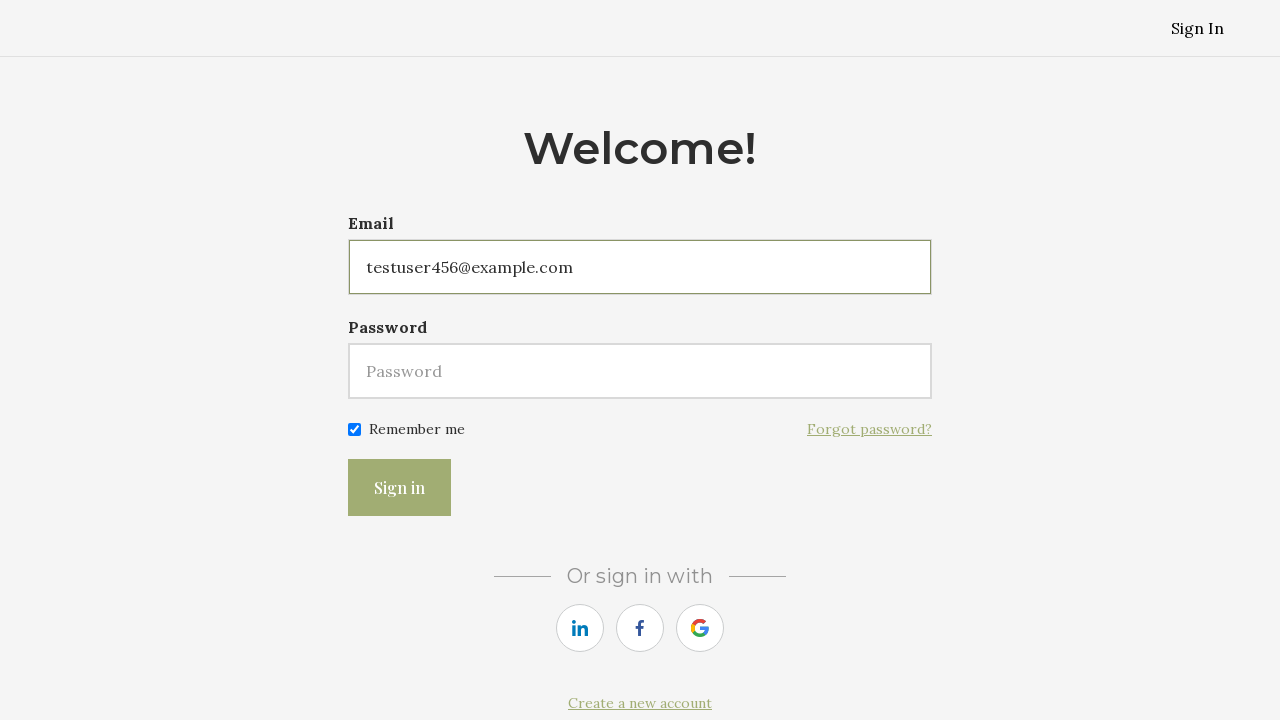

Entered invalid password 'wrongpass789' in password field on #user\[password\]
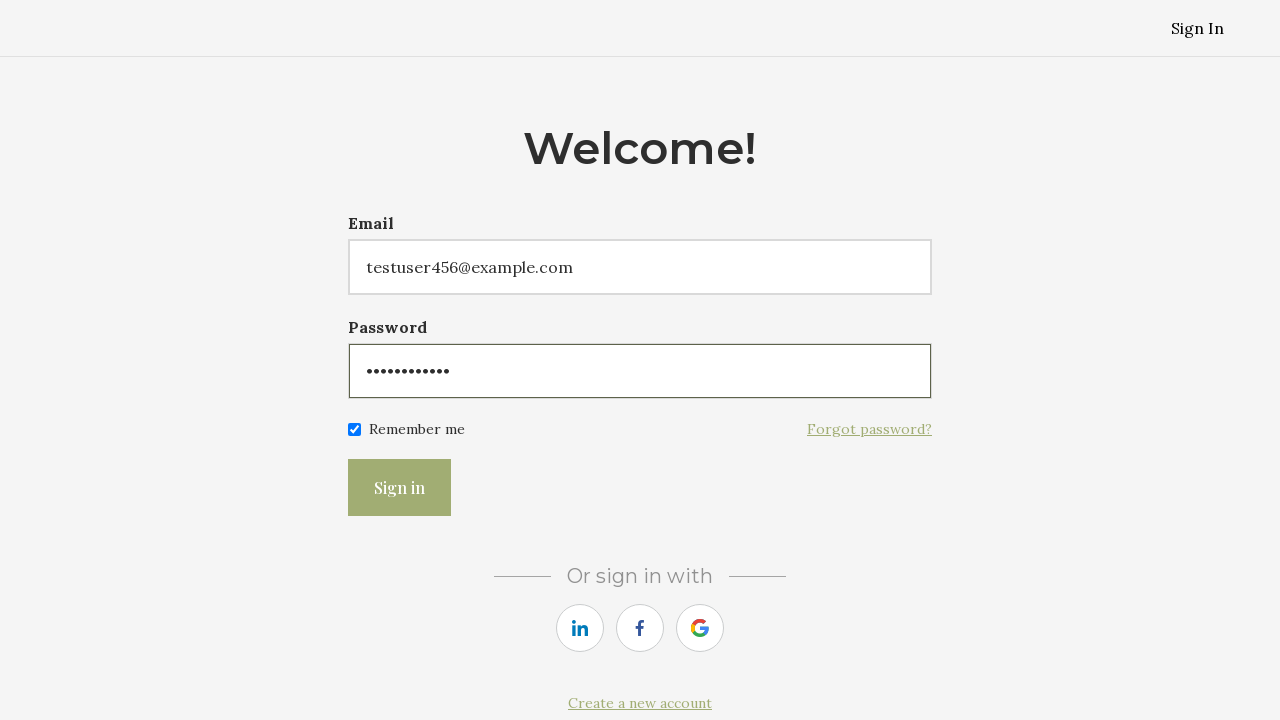

Clicked the Login button to submit credentials at (400, 488) on xpath=//button[@type='submit']
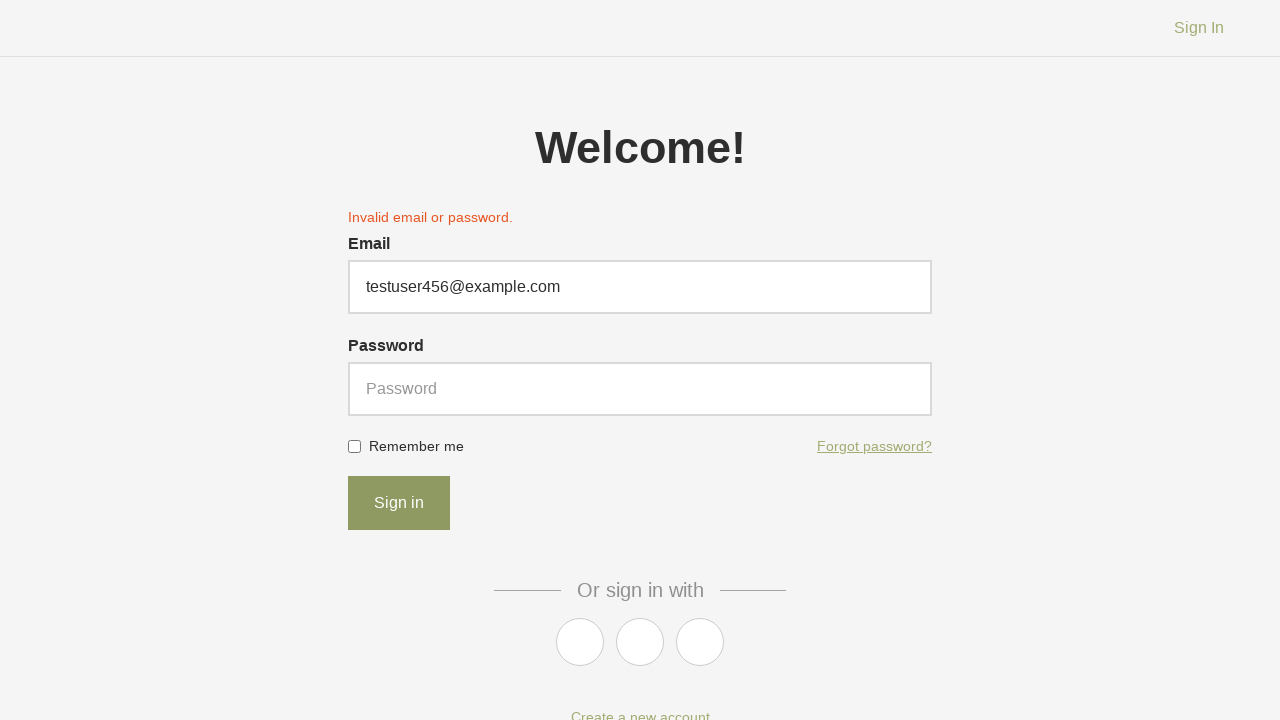

Error message 'Invalid email or password' appeared as expected
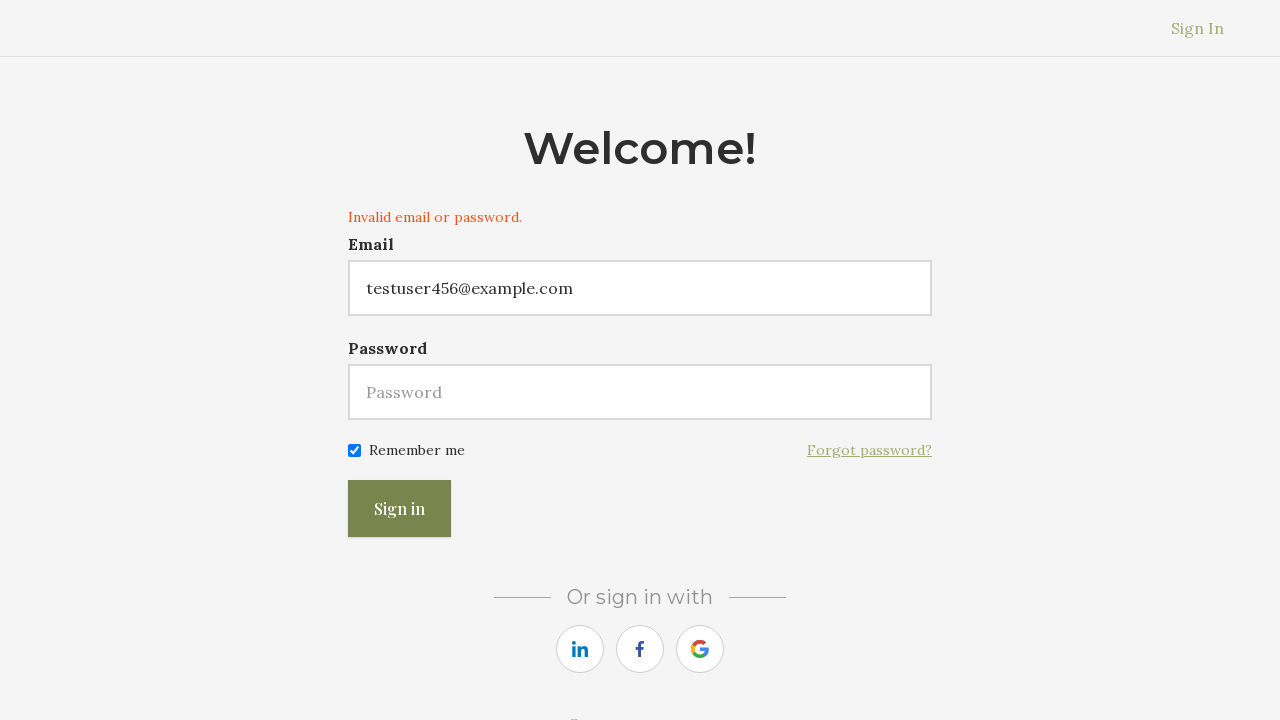

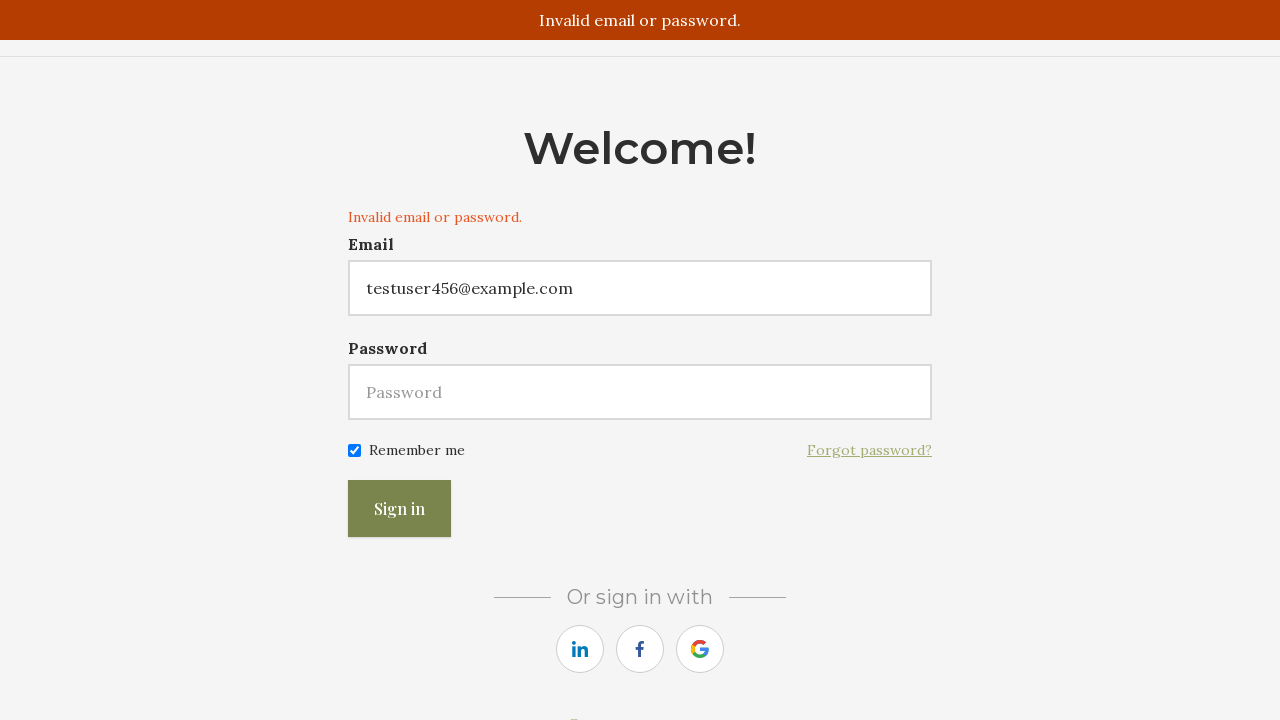